Tests horizontal slider functionality by clicking and dragging the slider to move it to a target value, then verifying the displayed value changes accordingly.

Starting URL: https://the-internet.herokuapp.com/horizontal_slider

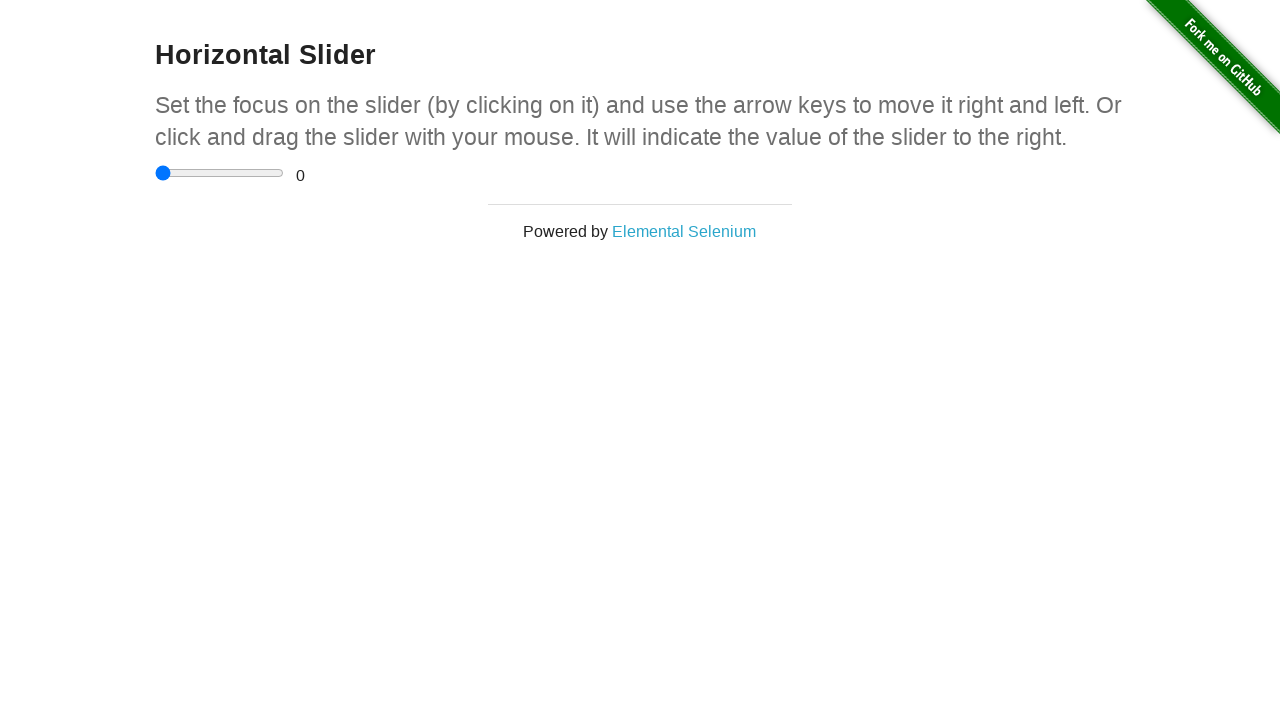

Located the horizontal slider input element
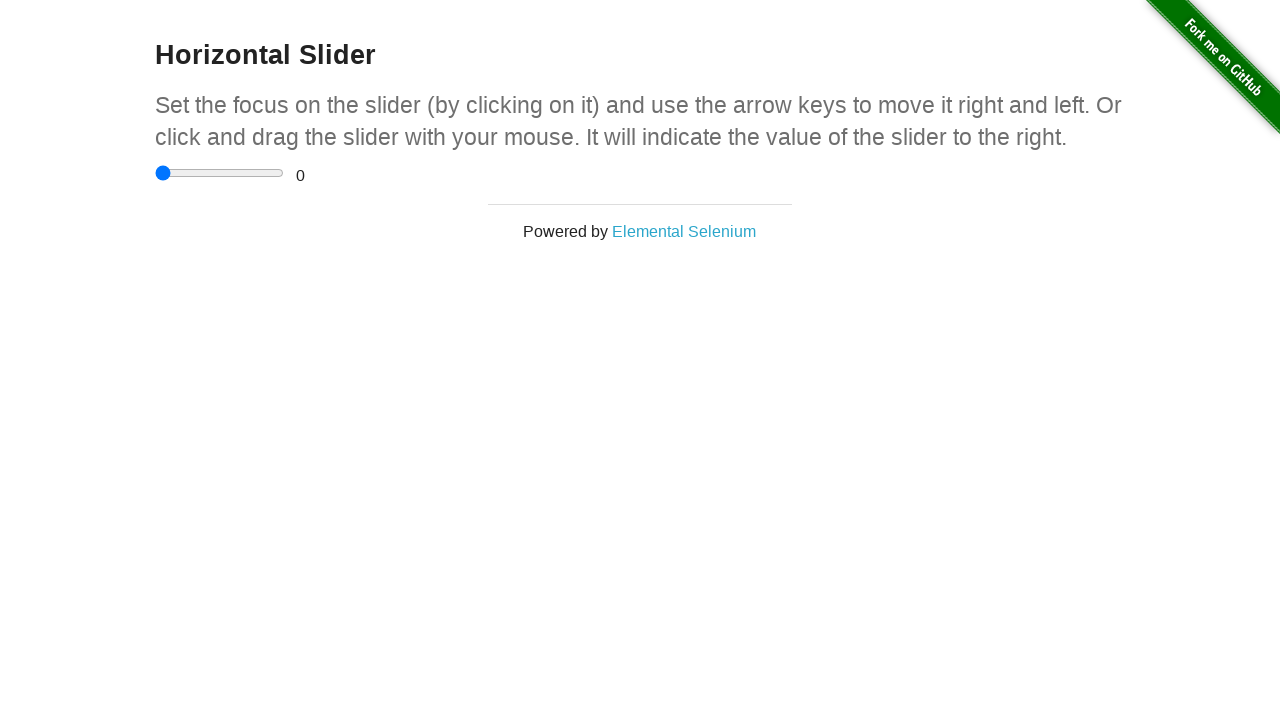

Retrieved bounding box of the slider to calculate drag distance
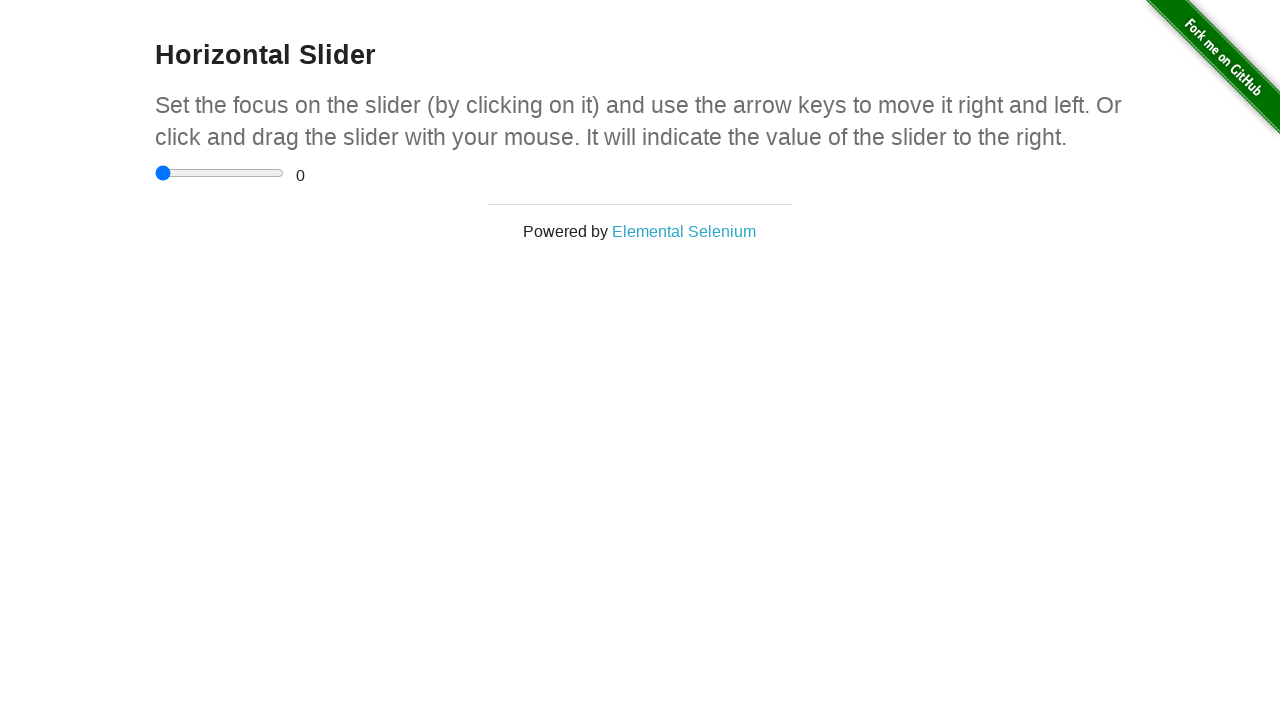

Dragged slider to the right to set value to approximately 5 at (274, 173)
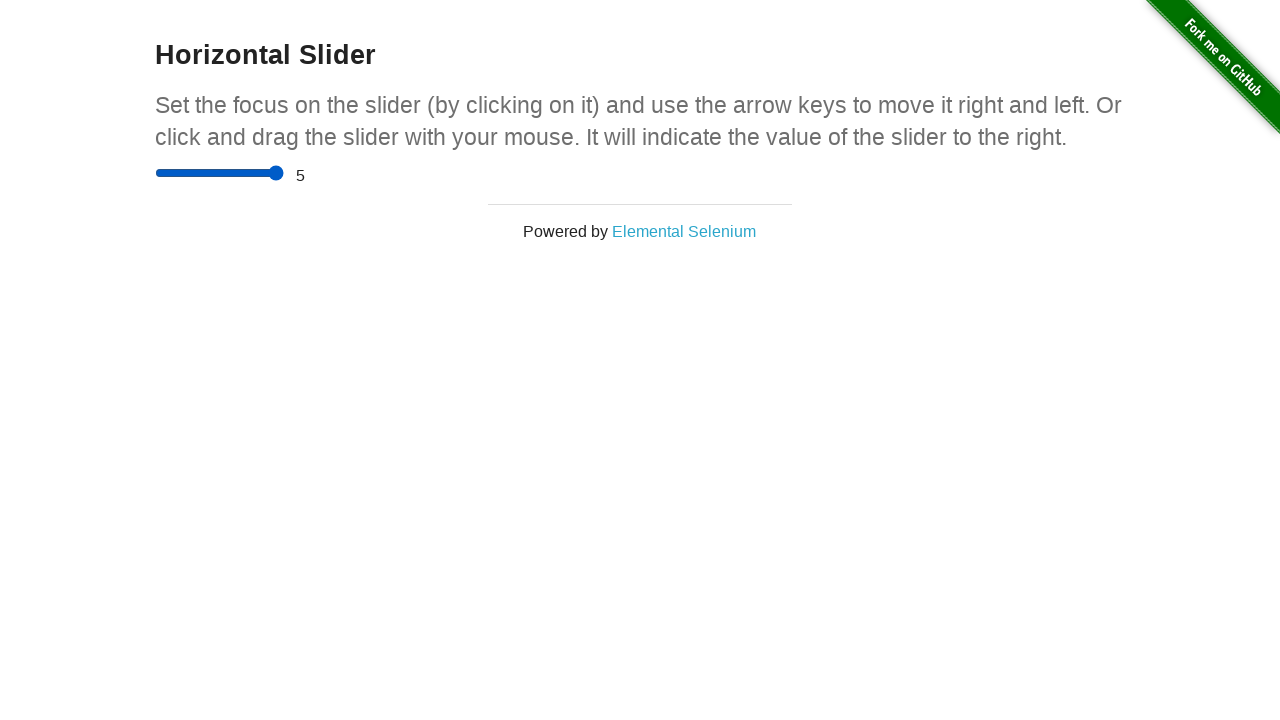

Verified slider value updated to 5
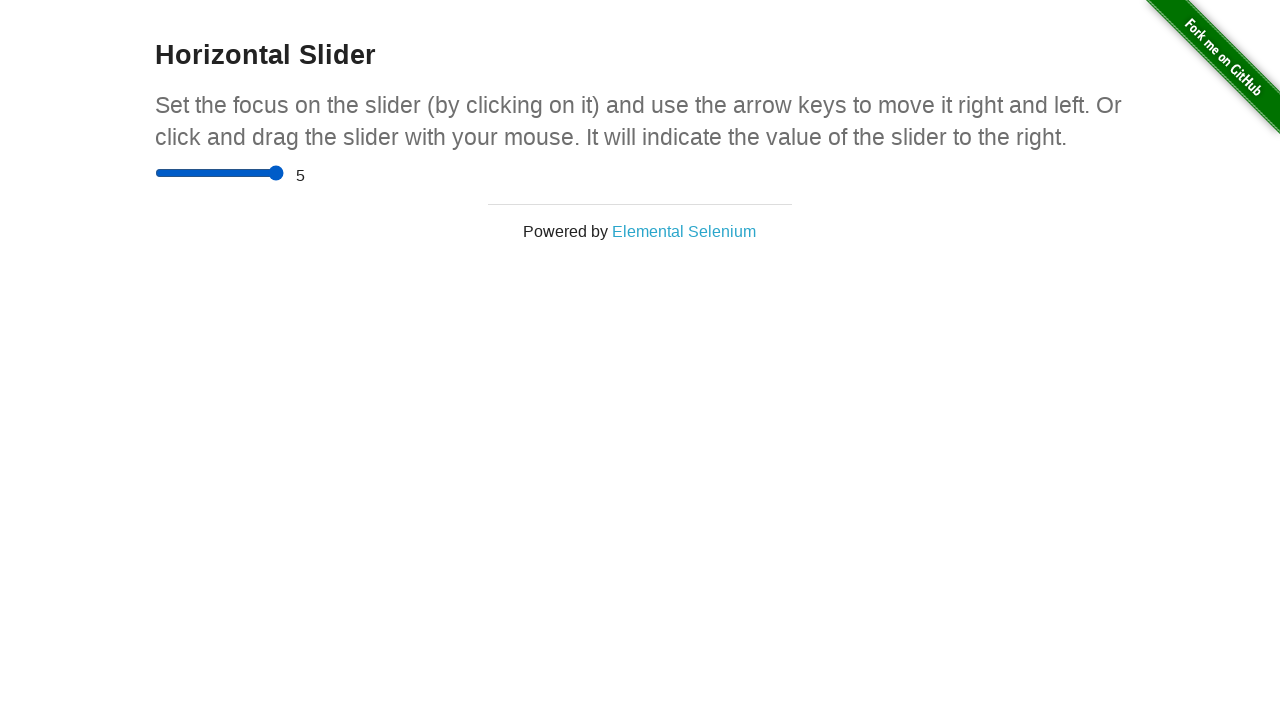

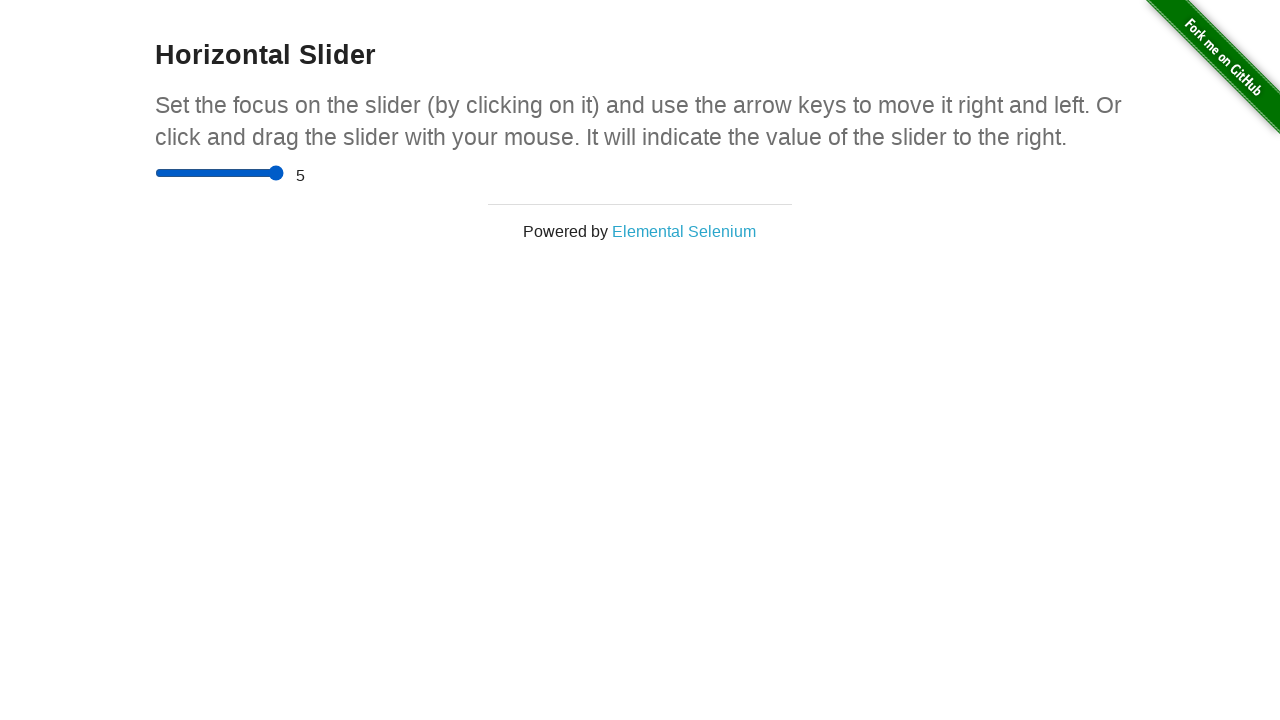